Tests the W3Schools "Try It" page by switching to the iframe containing the result and clicking a download link to verify the download functionality

Starting URL: https://www.w3schools.com/tags/tryit.asp?filename=tryhtml5_a_download

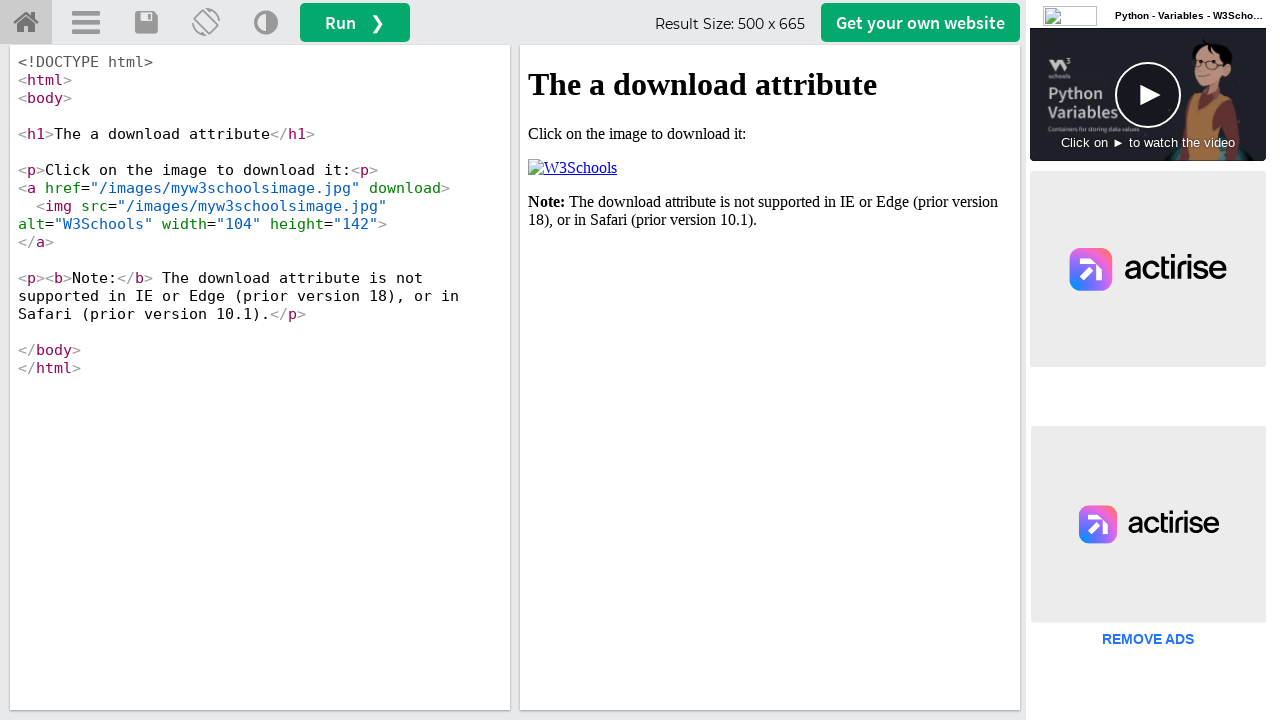

Located iframe with id 'iframeResult' containing the result
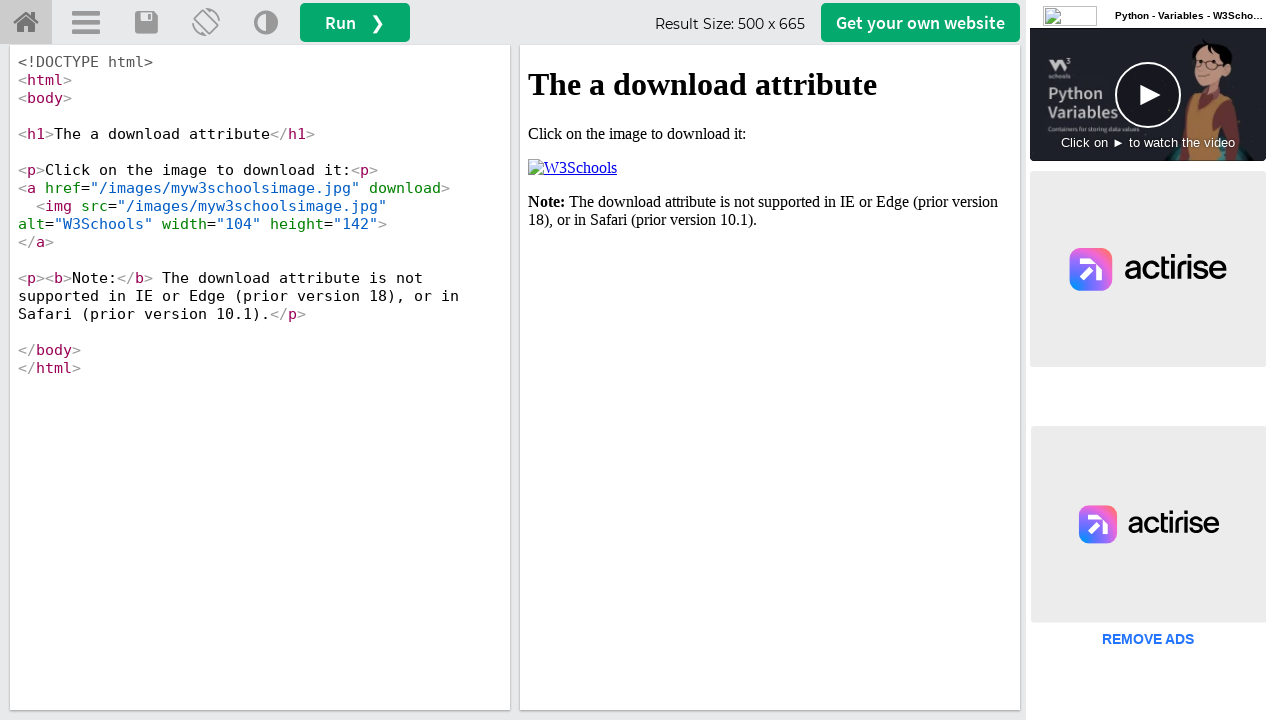

Clicked download link inside the iframe at (572, 168) on #iframeResult >> internal:control=enter-frame >> xpath=//p[2]/a
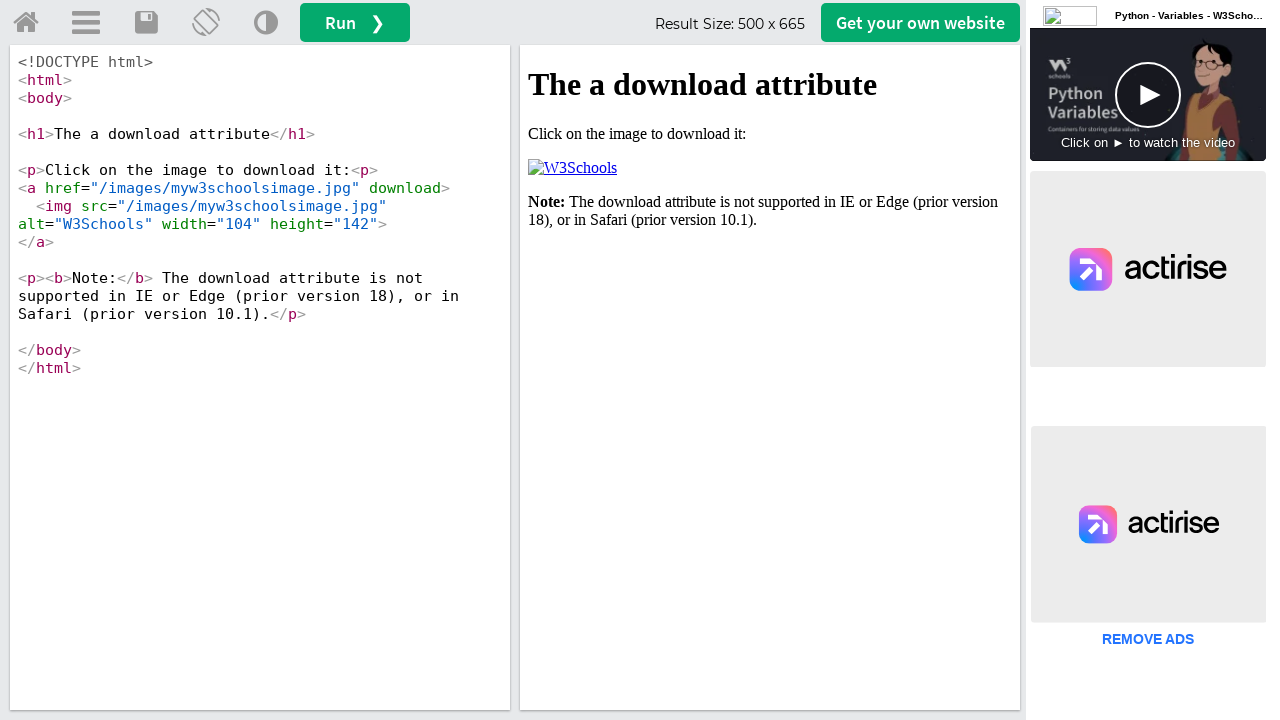

Waited 2 seconds for download to initiate
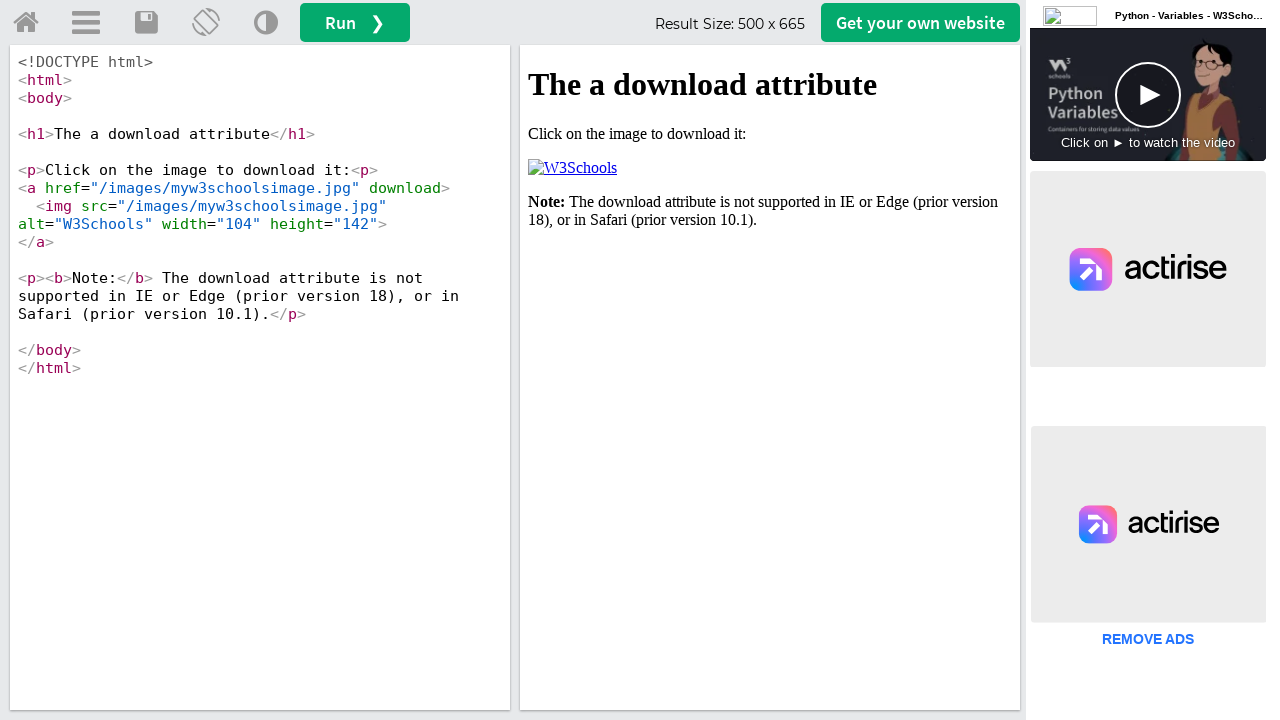

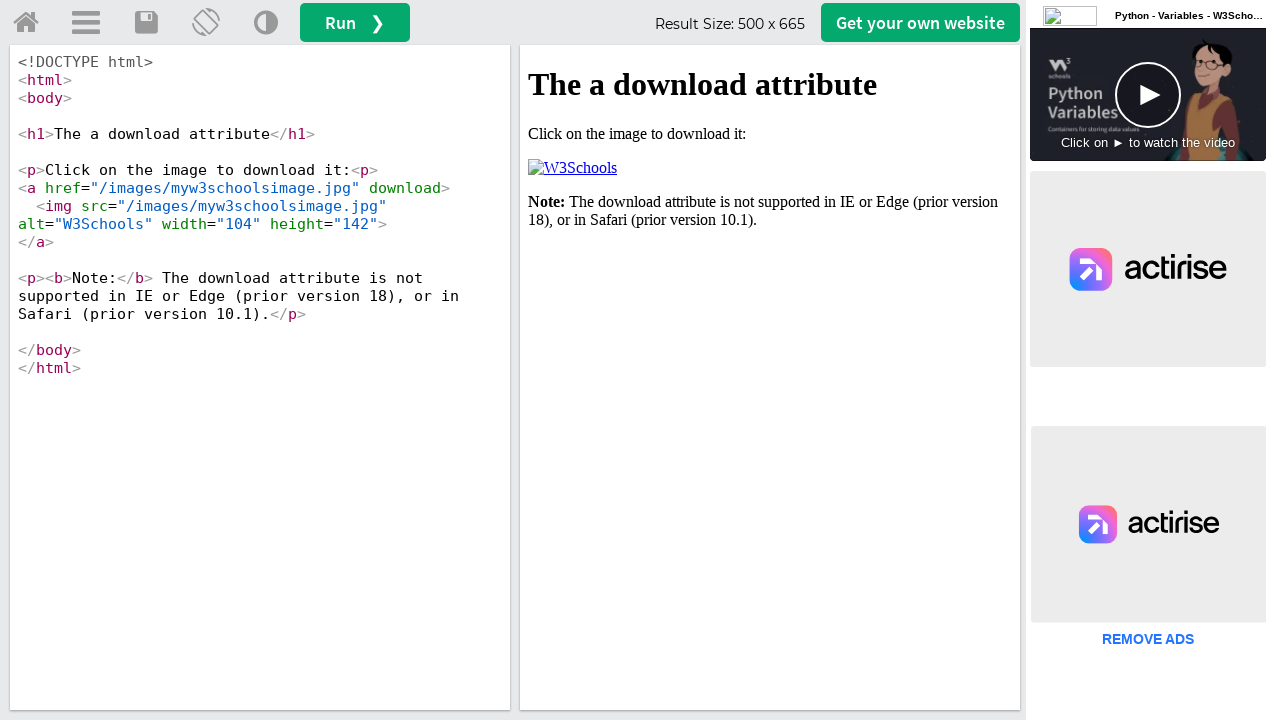